Tests navigation from the Training Support homepage to the About Us page by clicking the About Us link and verifying page titles at each step.

Starting URL: https://training-support.net

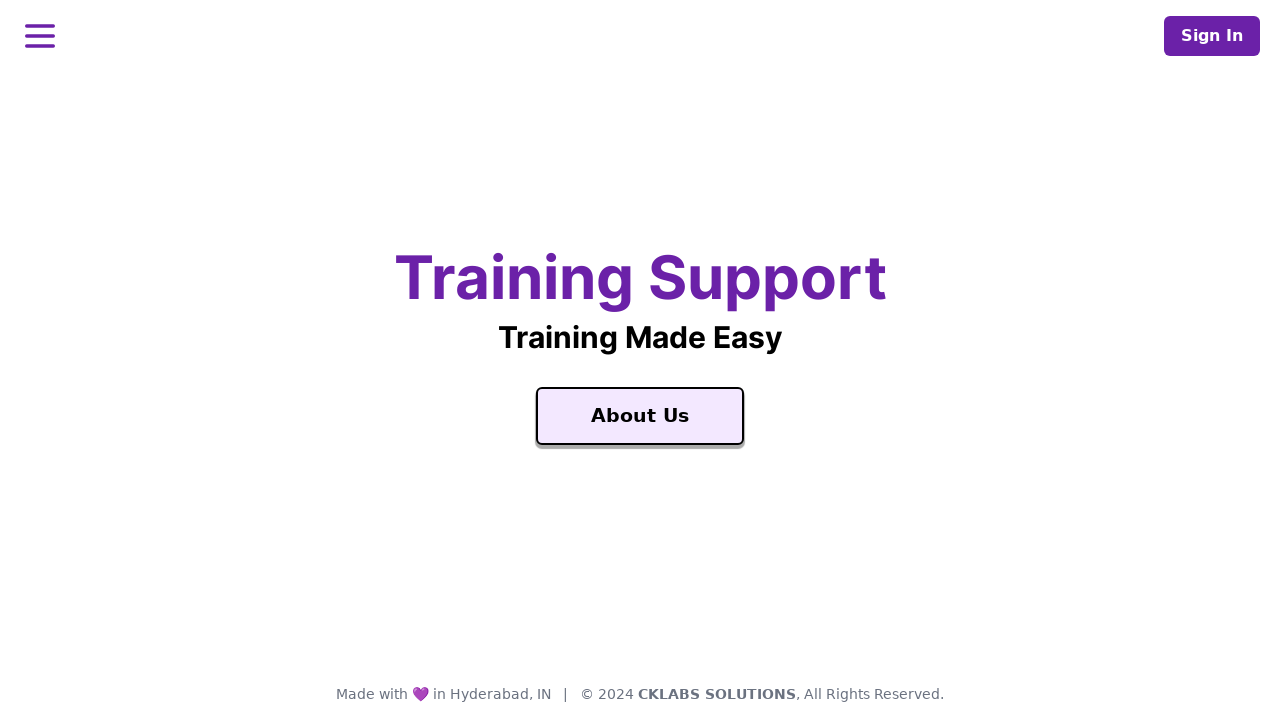

Verified home page title is 'Training Support'
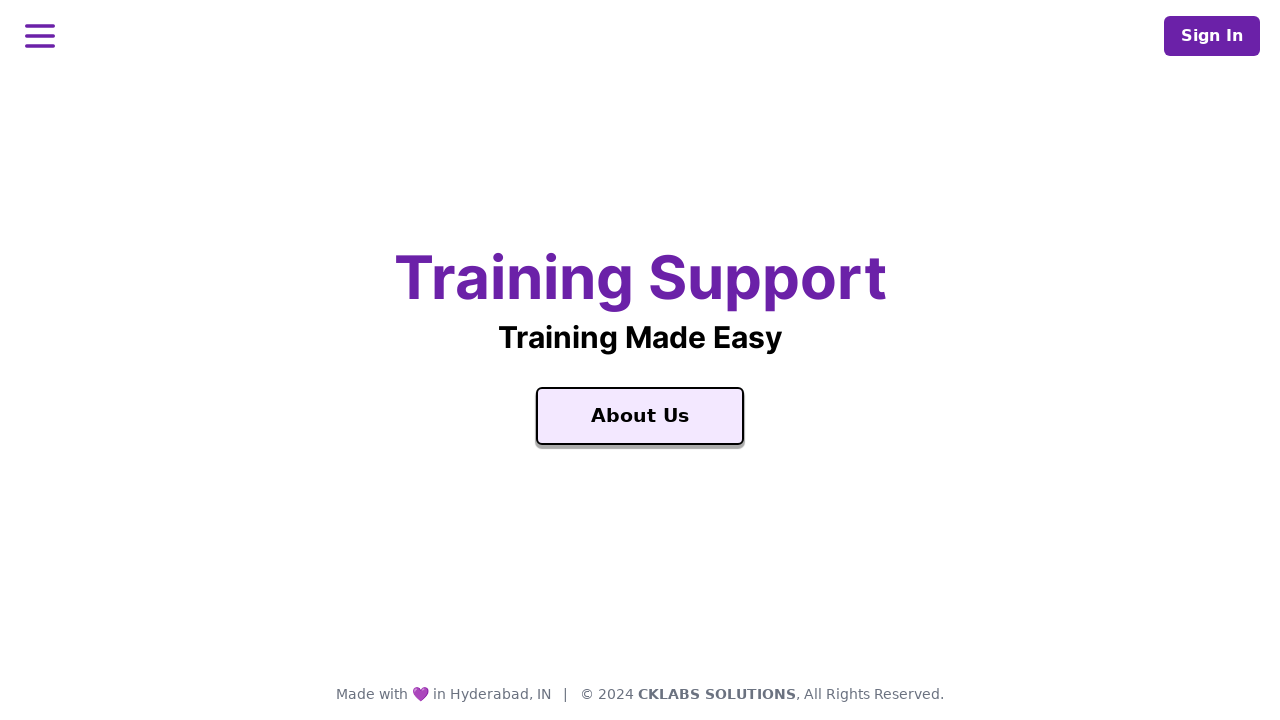

Clicked the About Us link at (640, 416) on text=About Us
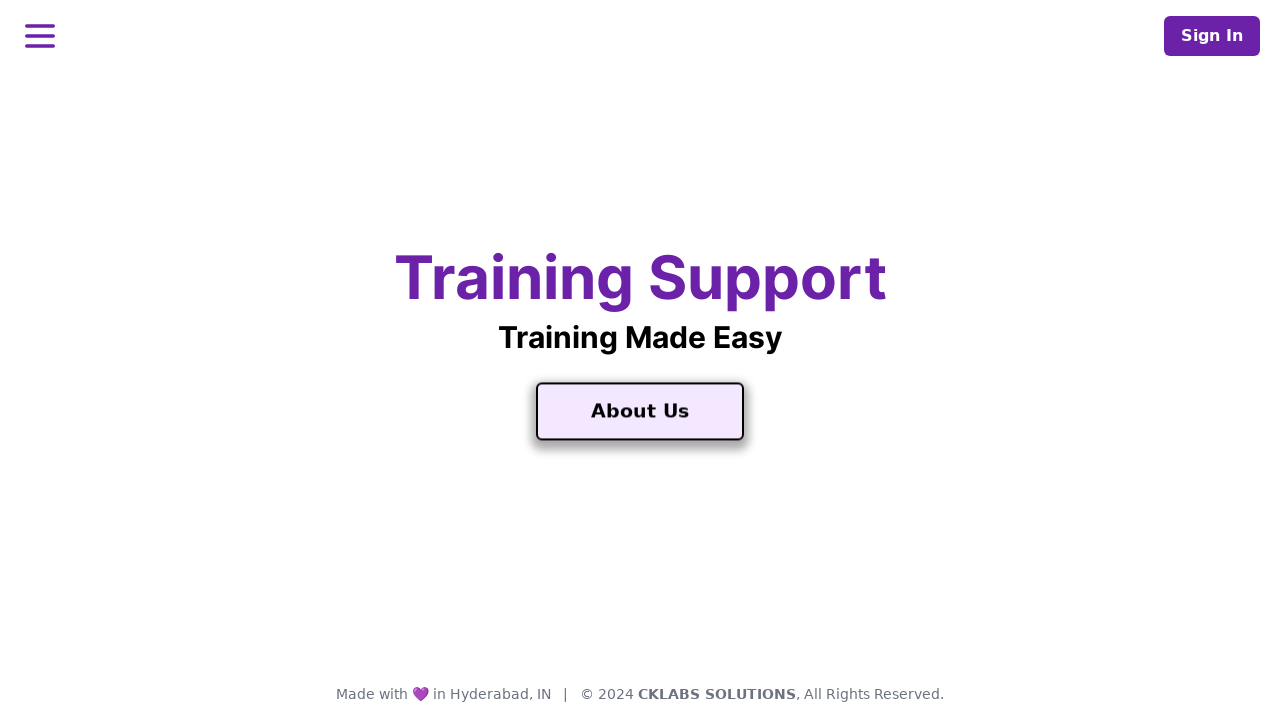

About Us page loaded and DOM content rendered
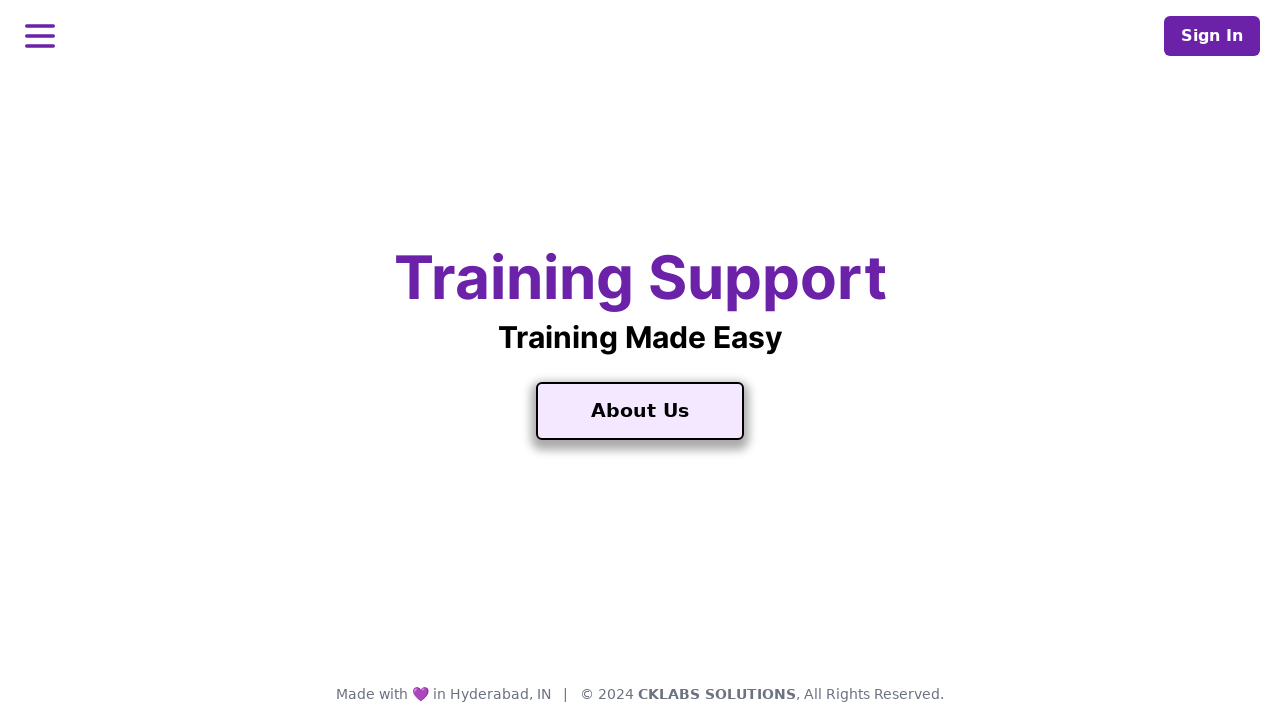

Verified About Us page title is 'About Training Support'
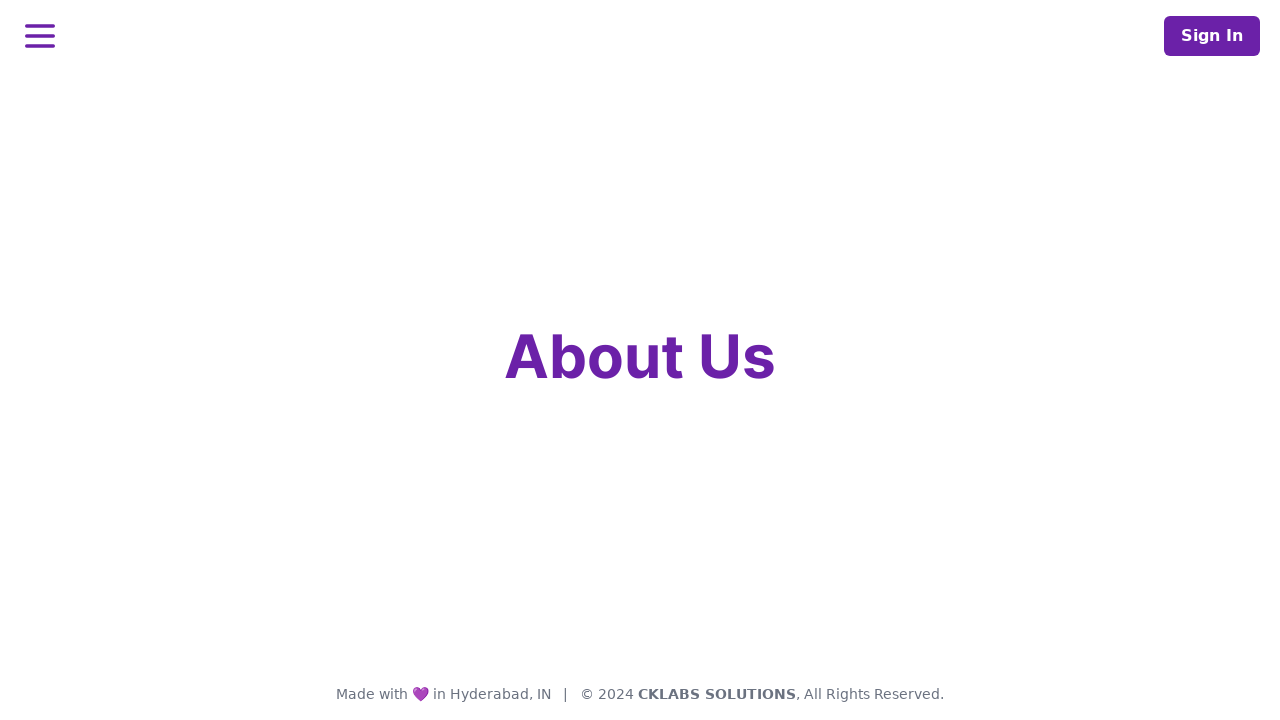

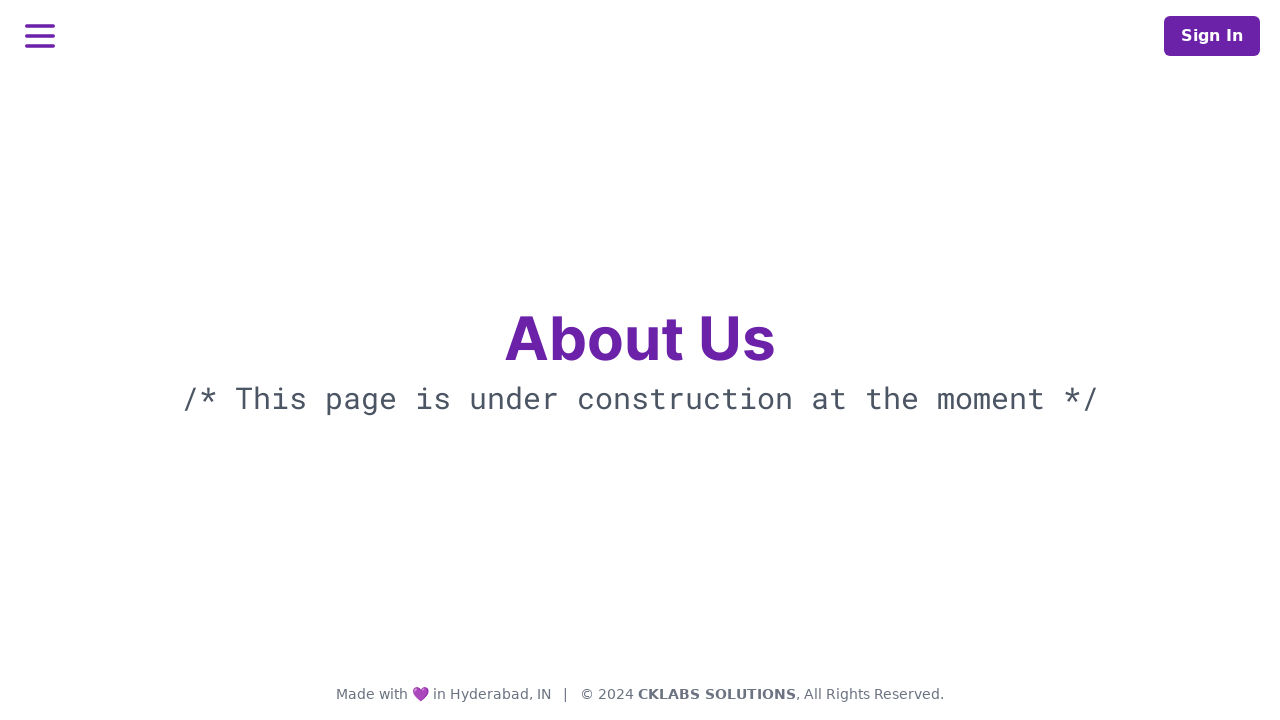